Navigates to the help, FAQ, and legal section of Craigslist

Starting URL: https://fortmyers.craigslist.org/

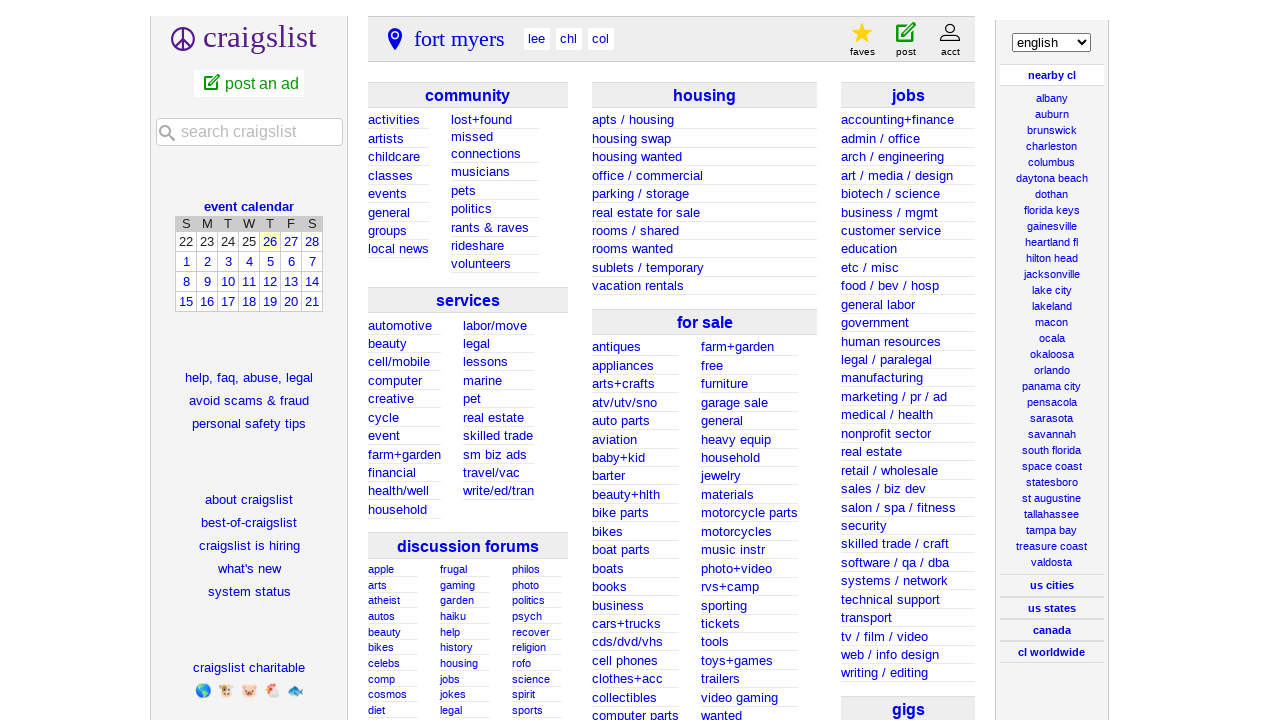

Clicked on 'help, faq, abuse, legal' link at (249, 377) on a:has-text('help, faq, abuse, legal')
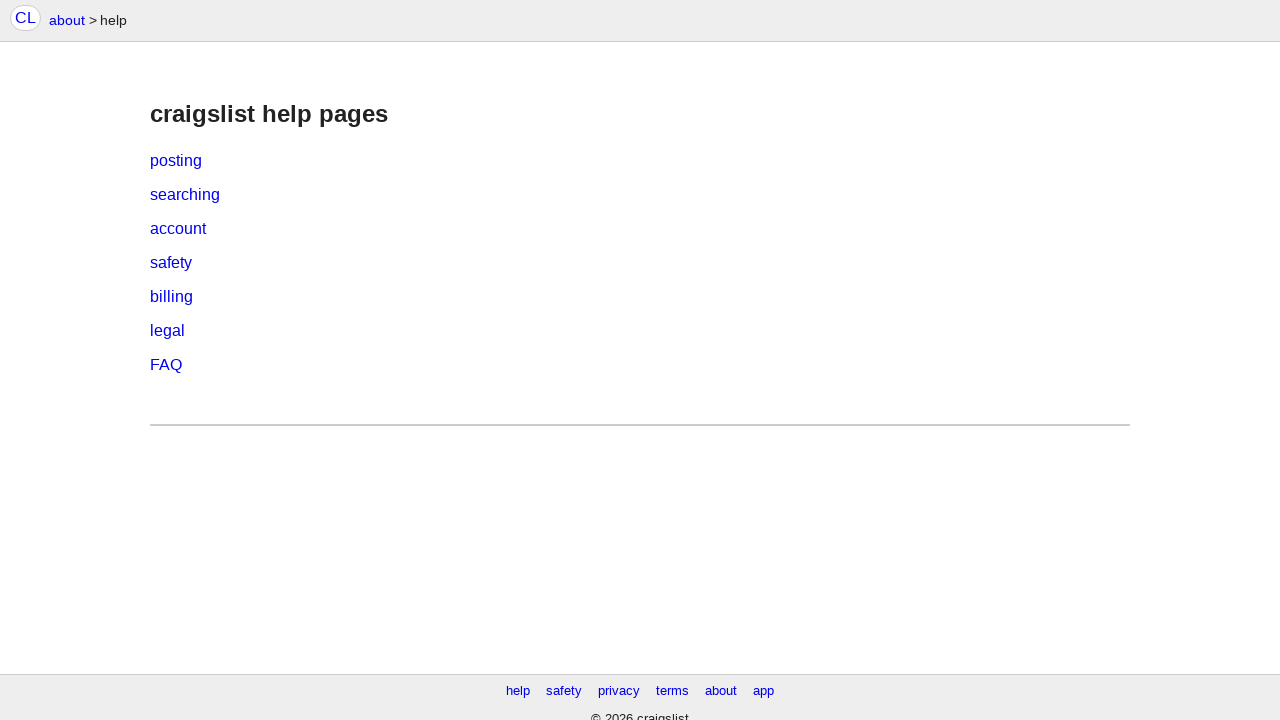

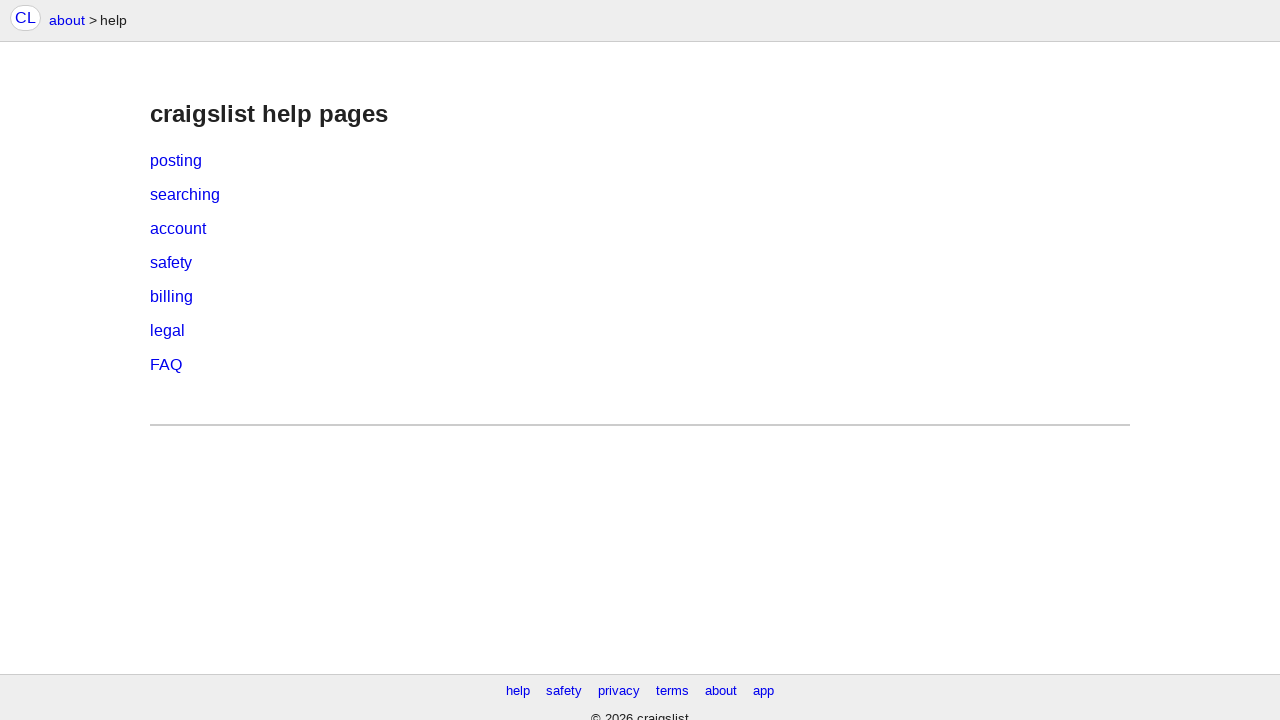